Tests a text box form by filling in username, email, current address, and permanent address fields, then submitting the form

Starting URL: https://demoqa.com/text-box

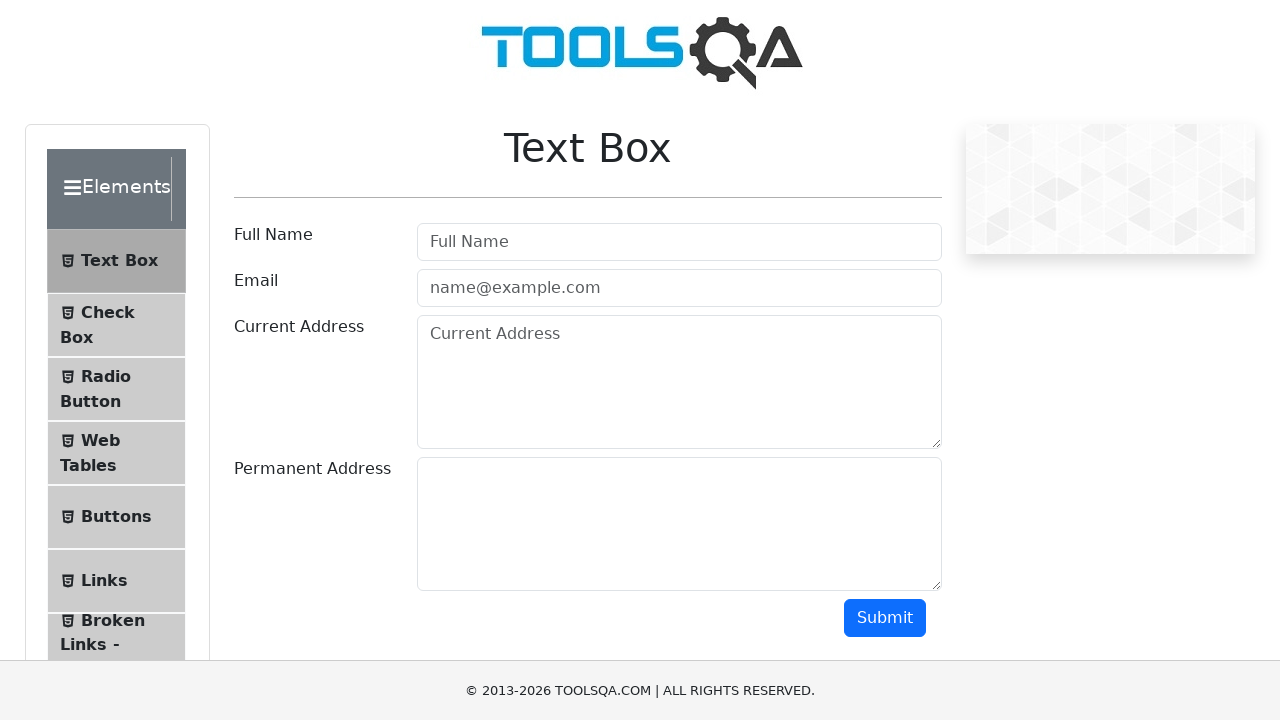

Filled username field with 'User' on #userName
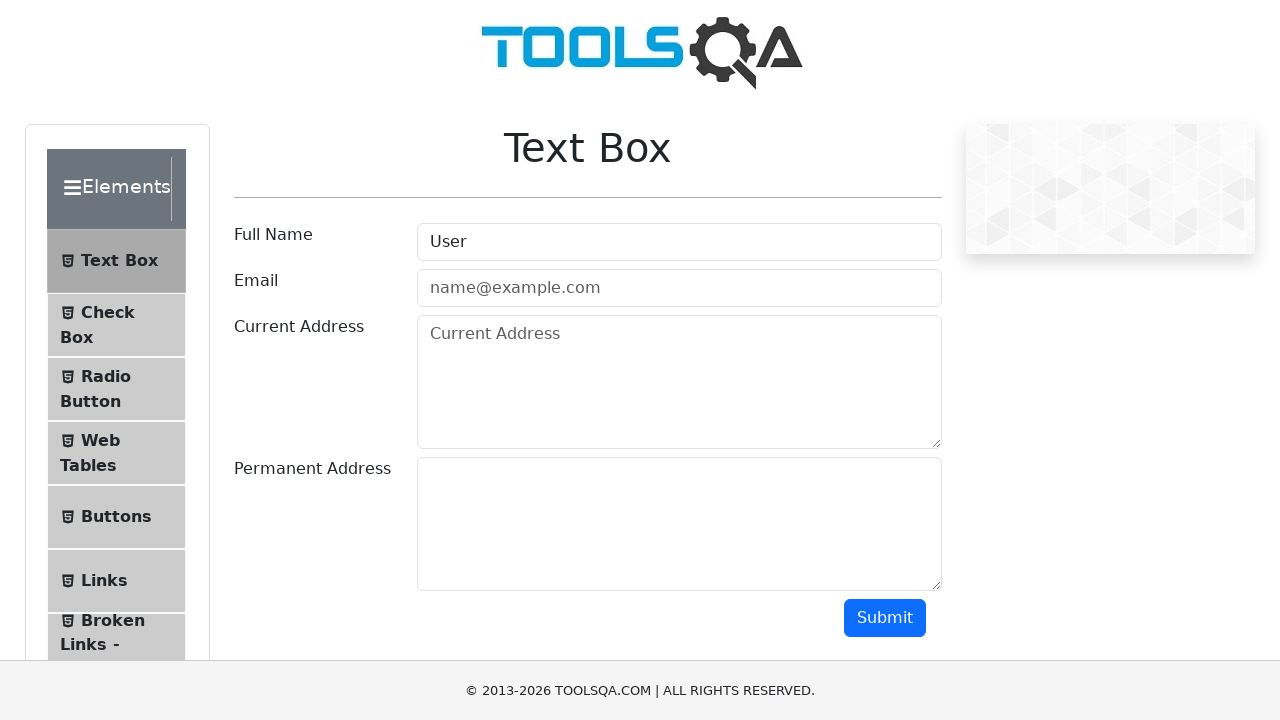

Filled email field with 'user@gmail.com' on #userEmail
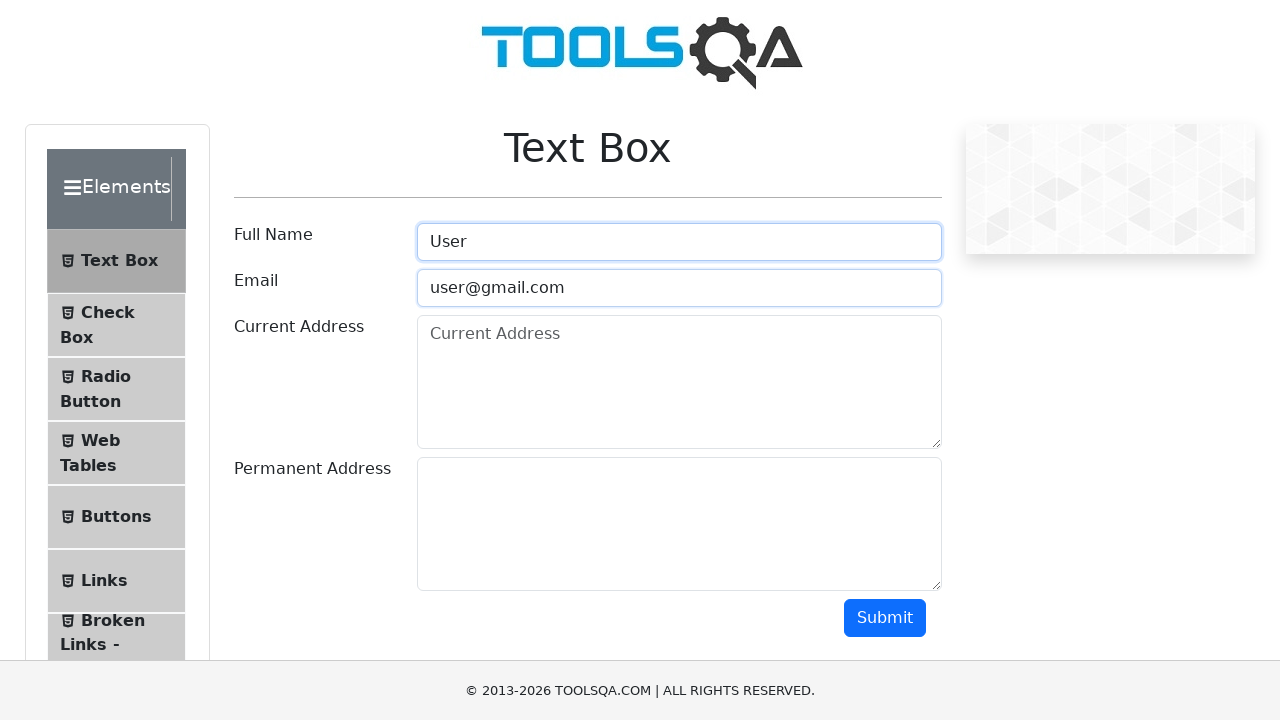

Filled current address field with 'Random address N777' on #currentAddress
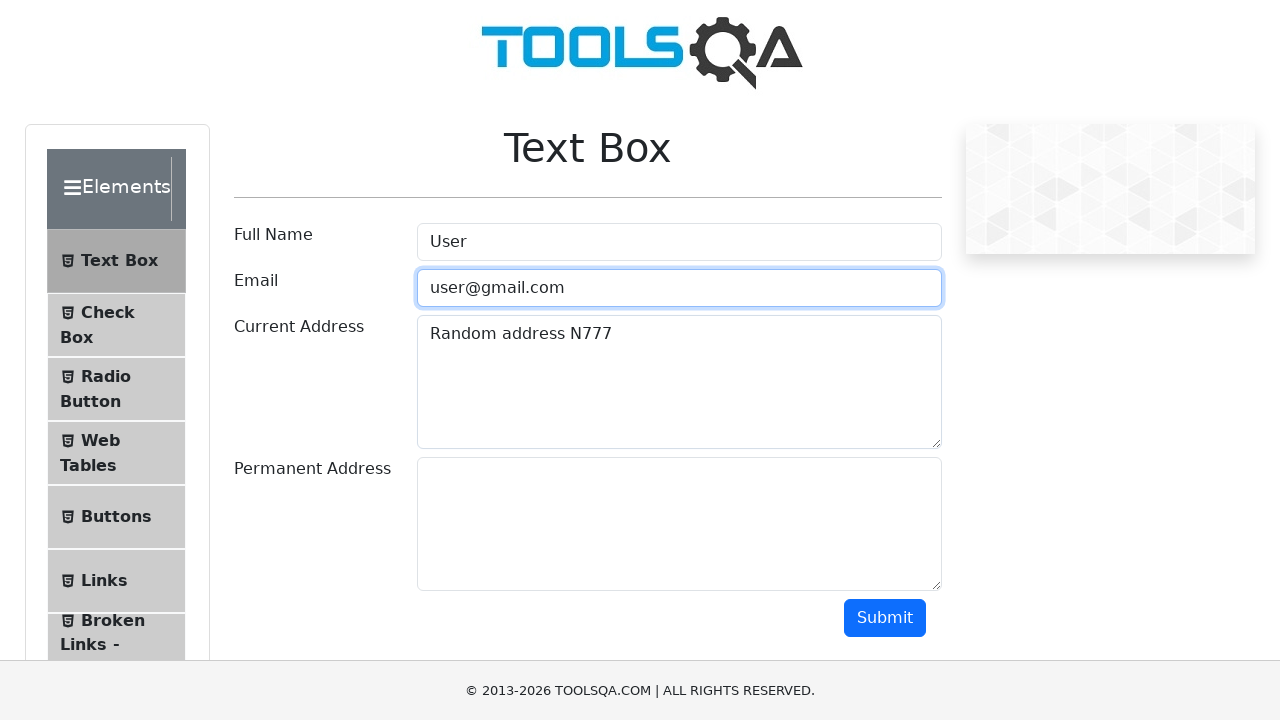

Filled permanent address field with 'Random permanent address N777' on #permanentAddress
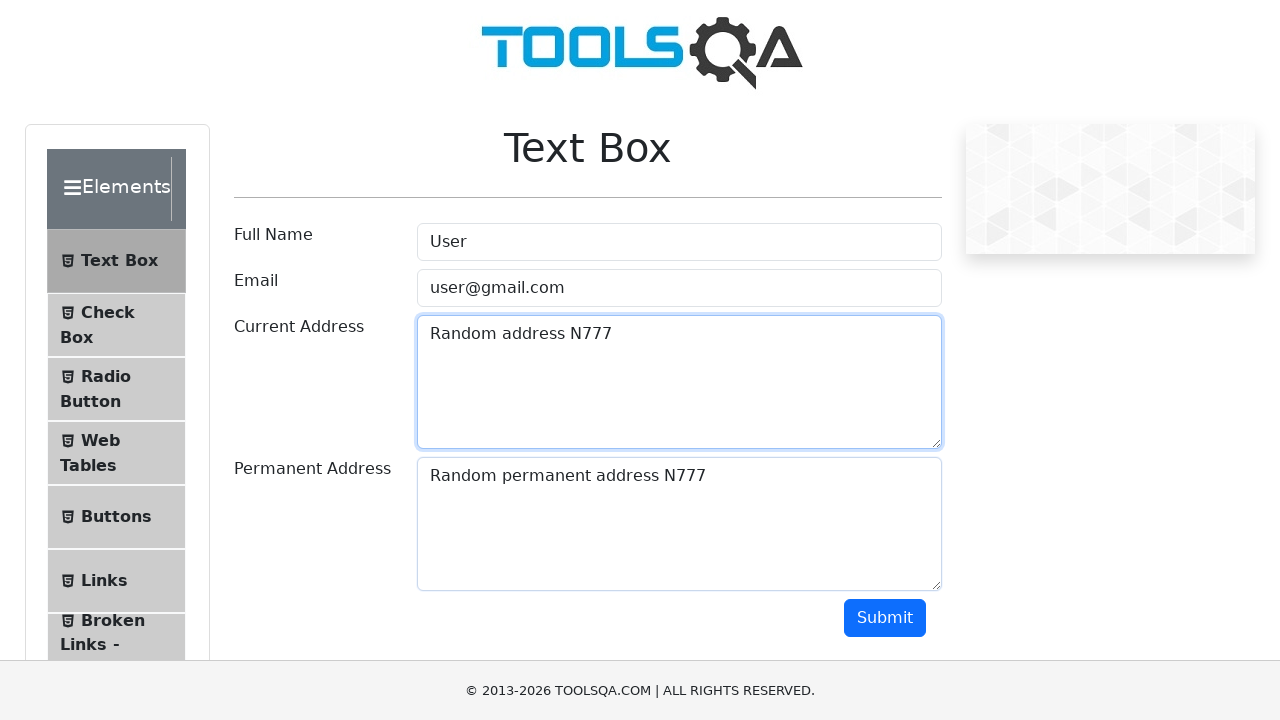

Submitted form by pressing Enter key on permanent address field on #permanentAddress
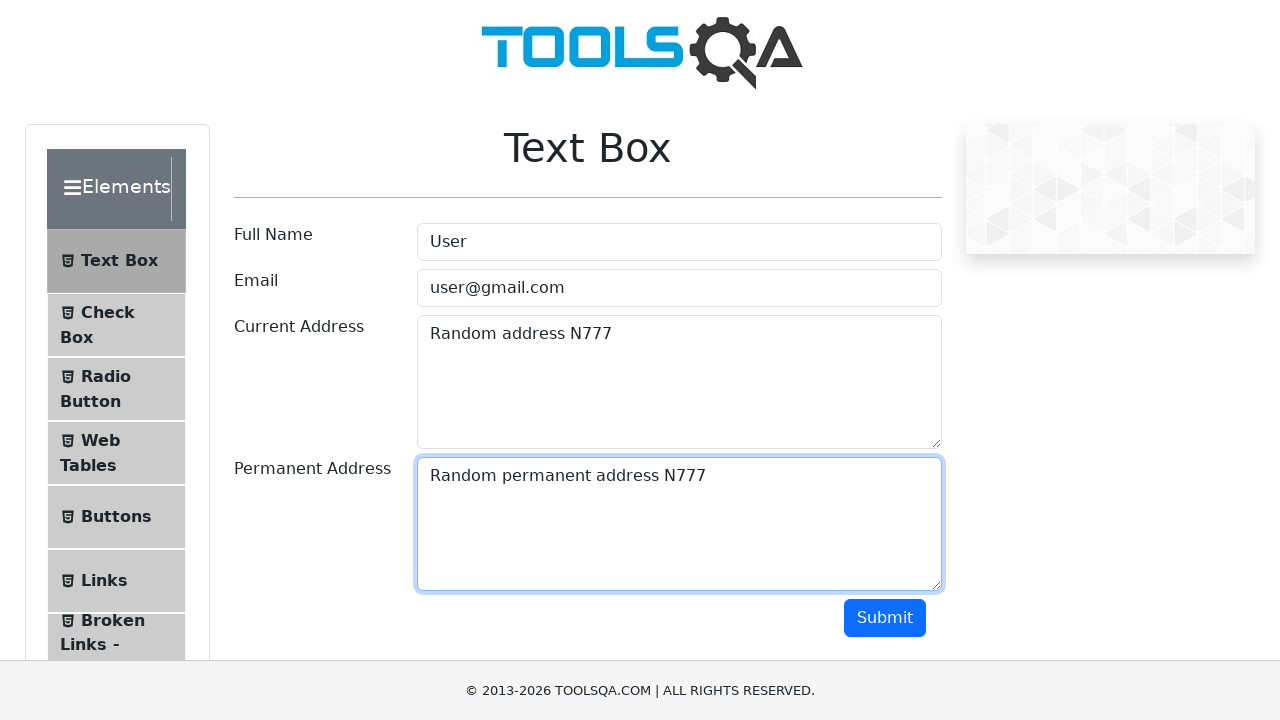

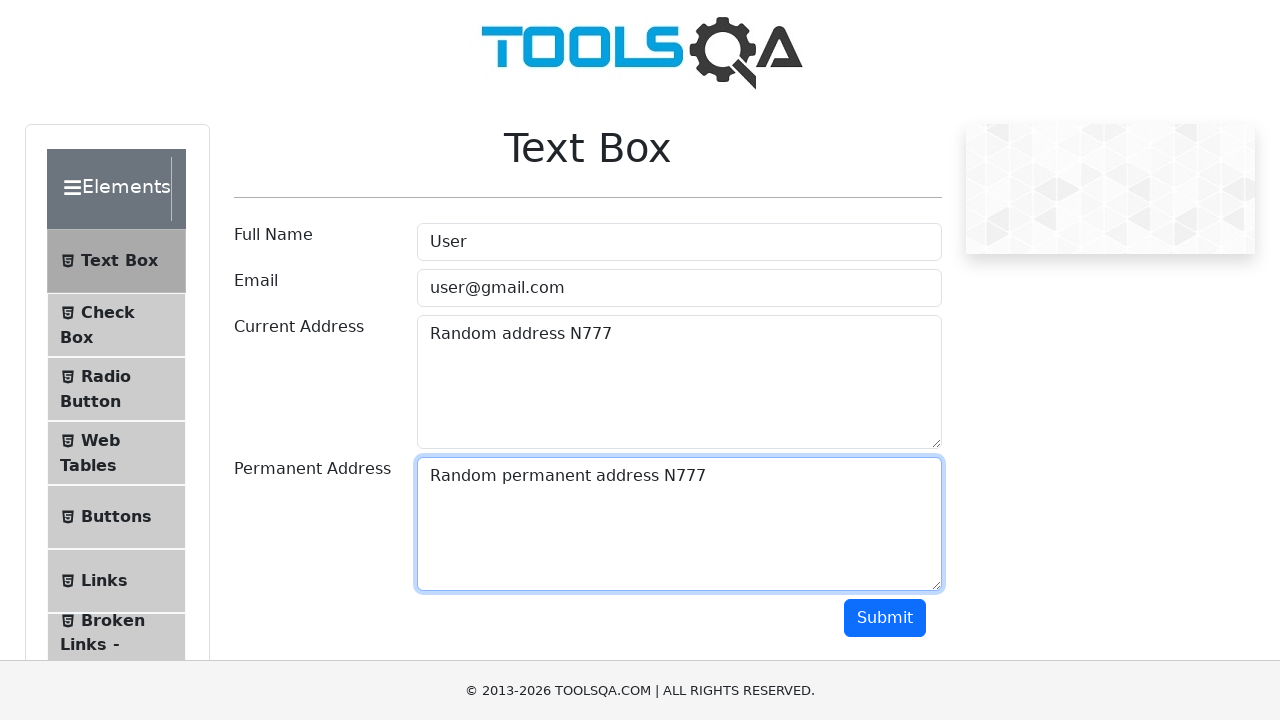